Tests double-click functionality on jQuery documentation page by double-clicking a block element within an iframe and verifying its background color changes

Starting URL: http://api.jquery.com/dblclick/

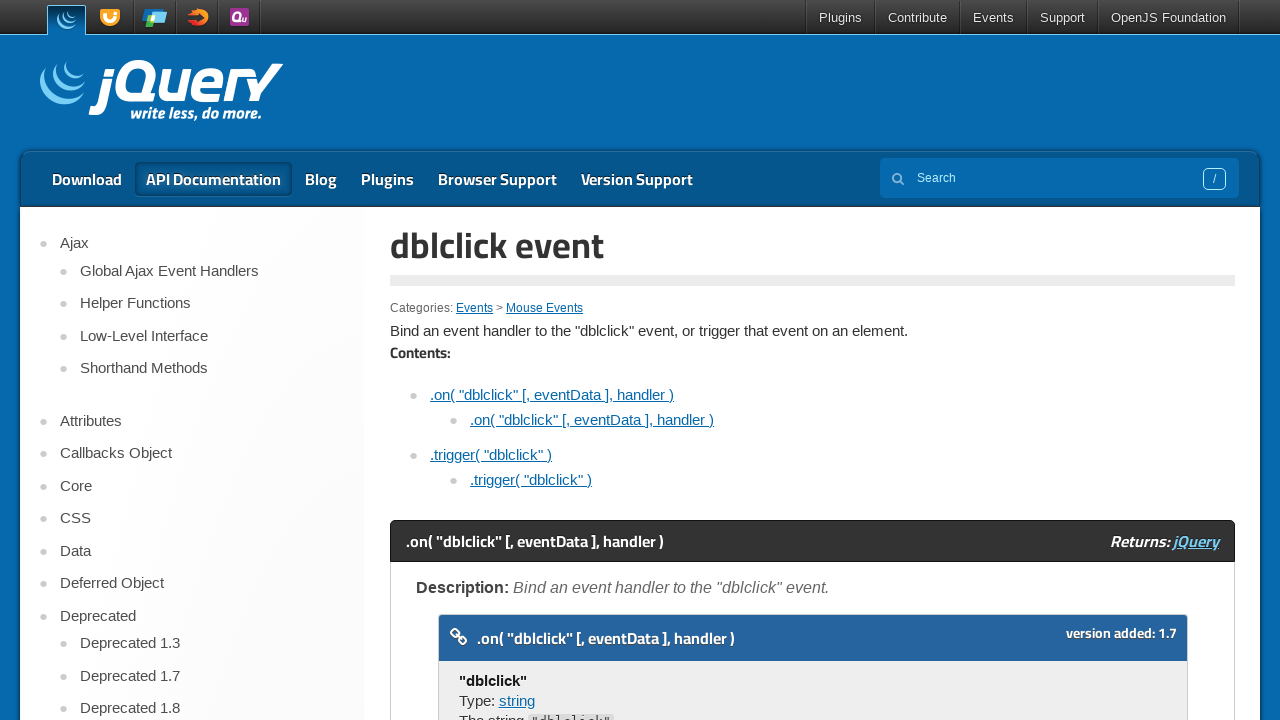

Scrolled to iframe element on jQuery dblclick documentation page
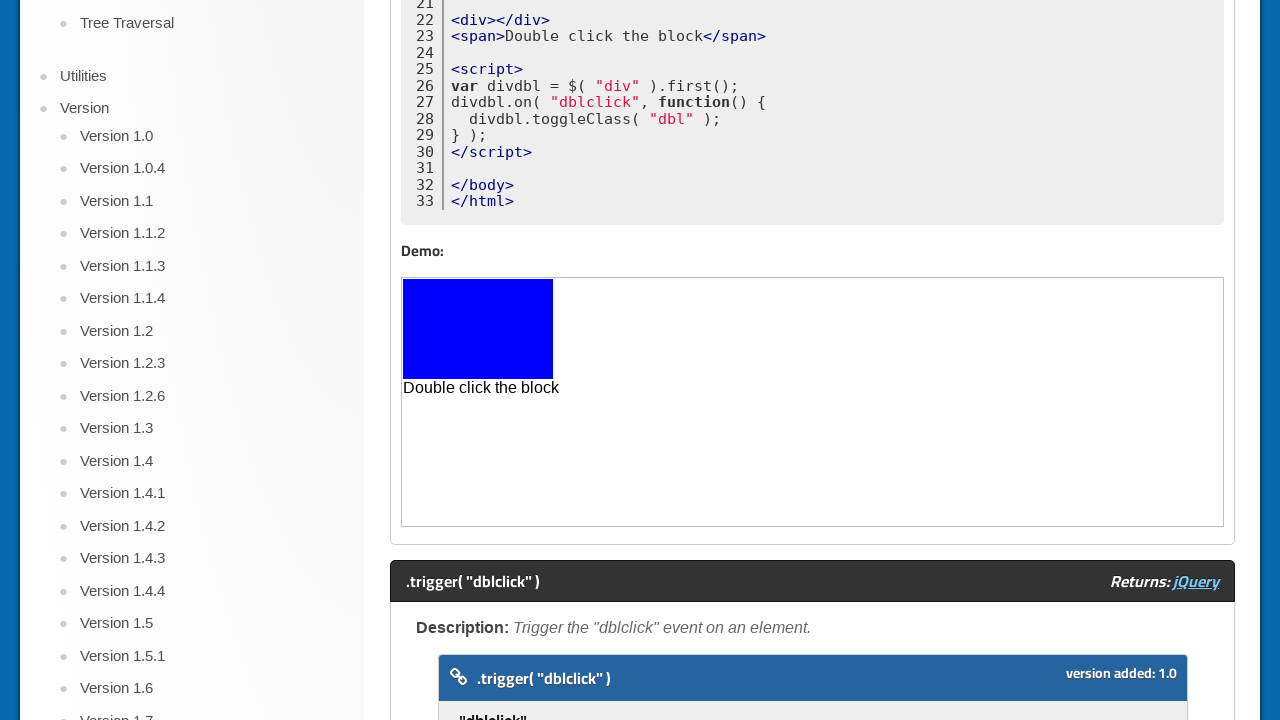

Double-clicked the block element within the iframe at (478, 329) on iframe[width='100%'] >> internal:control=enter-frame >> xpath=//span[text()='Dou
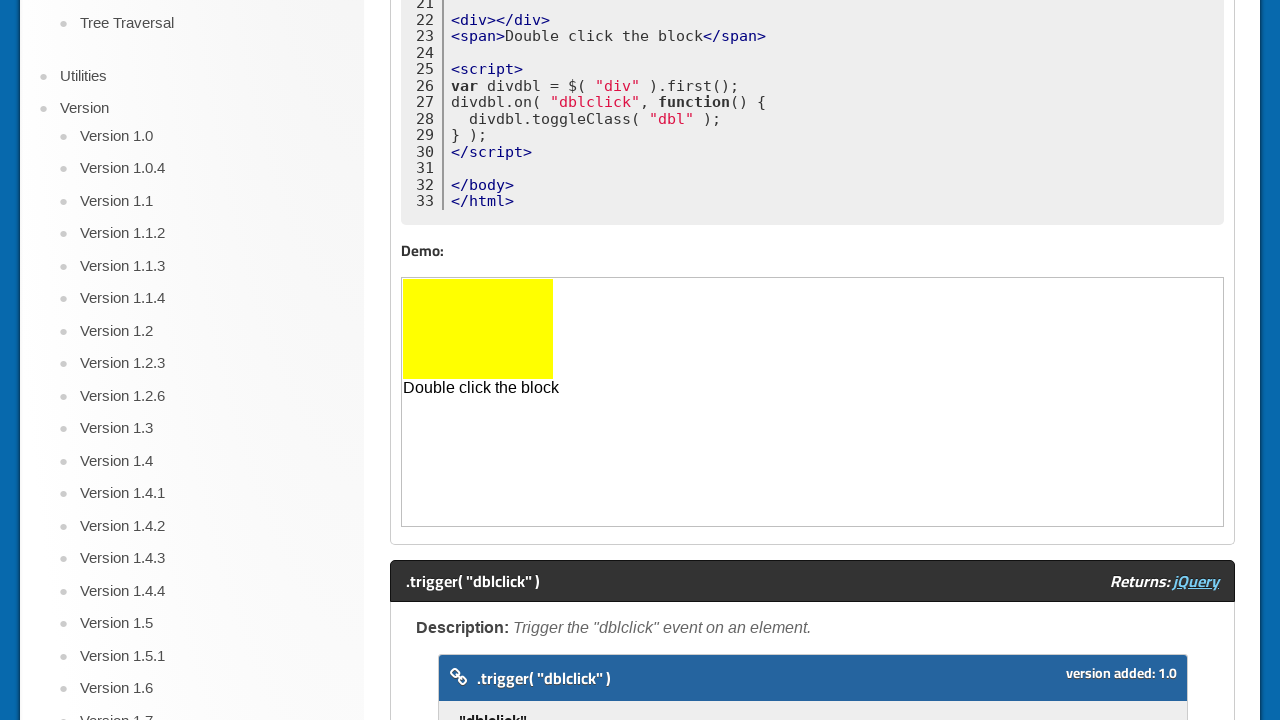

Retrieved computed background color style from block element
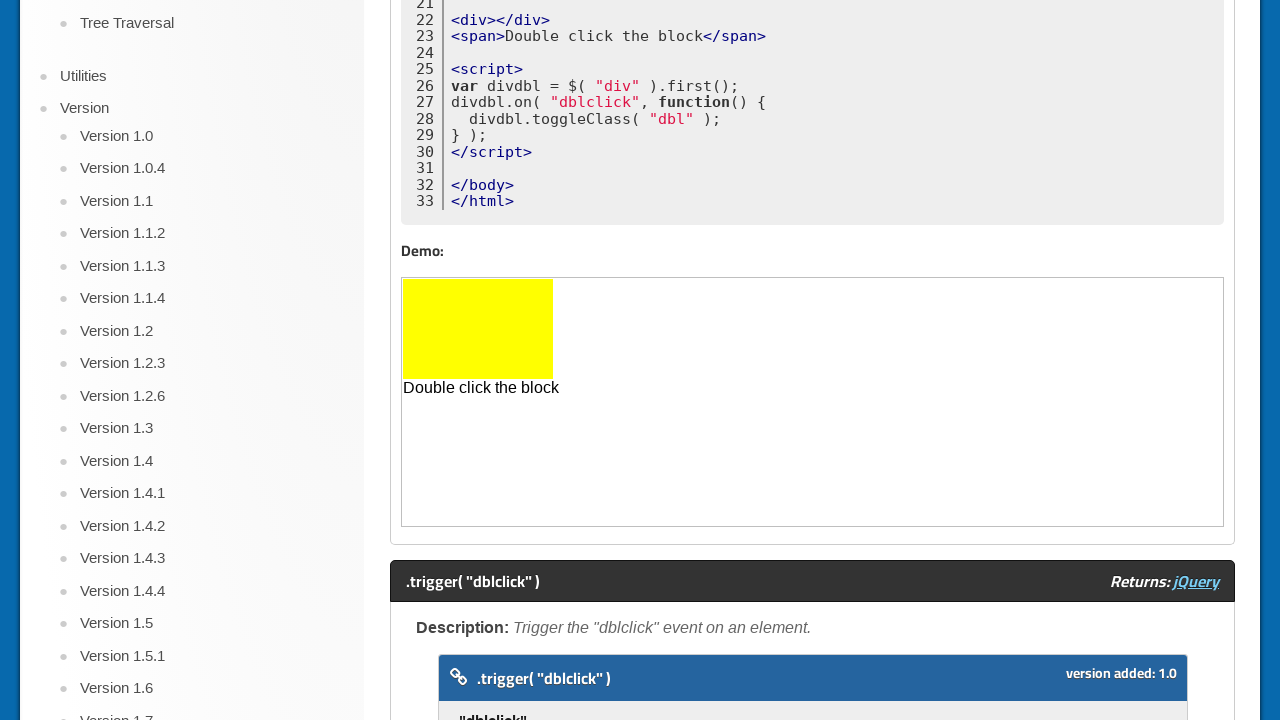

Verified block background color changed to yellow (RGB 255, 255, 0)
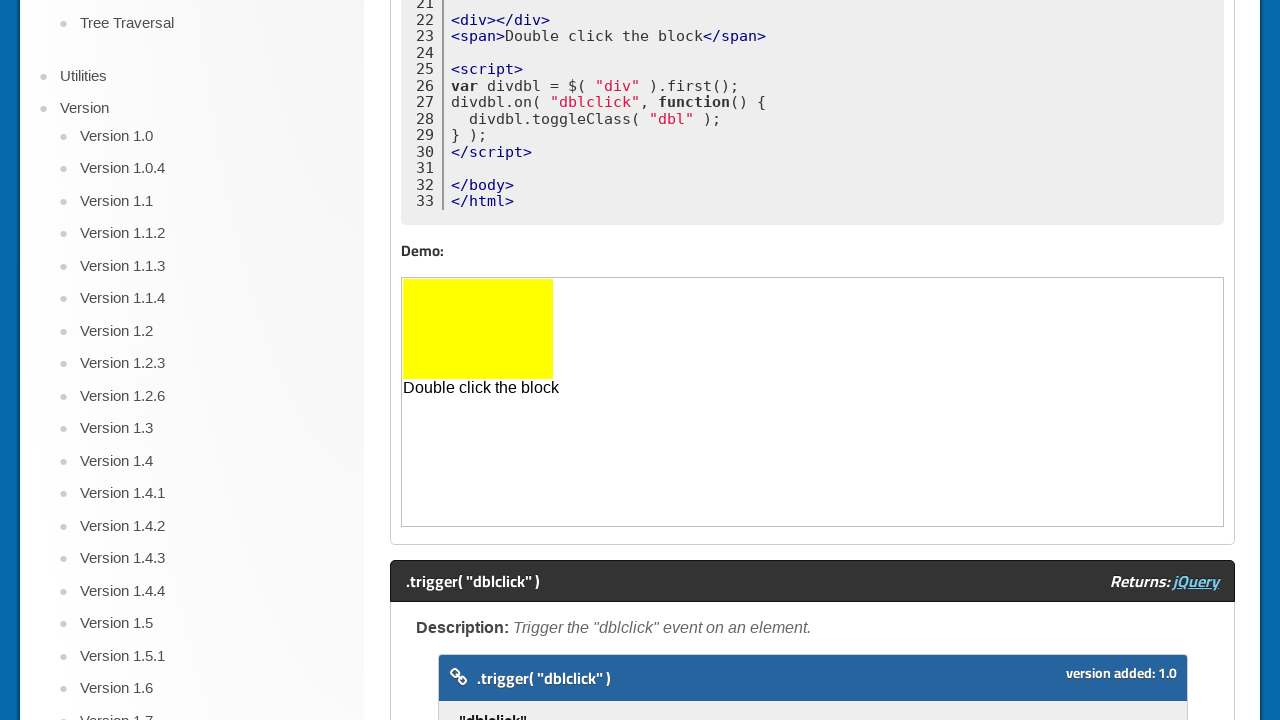

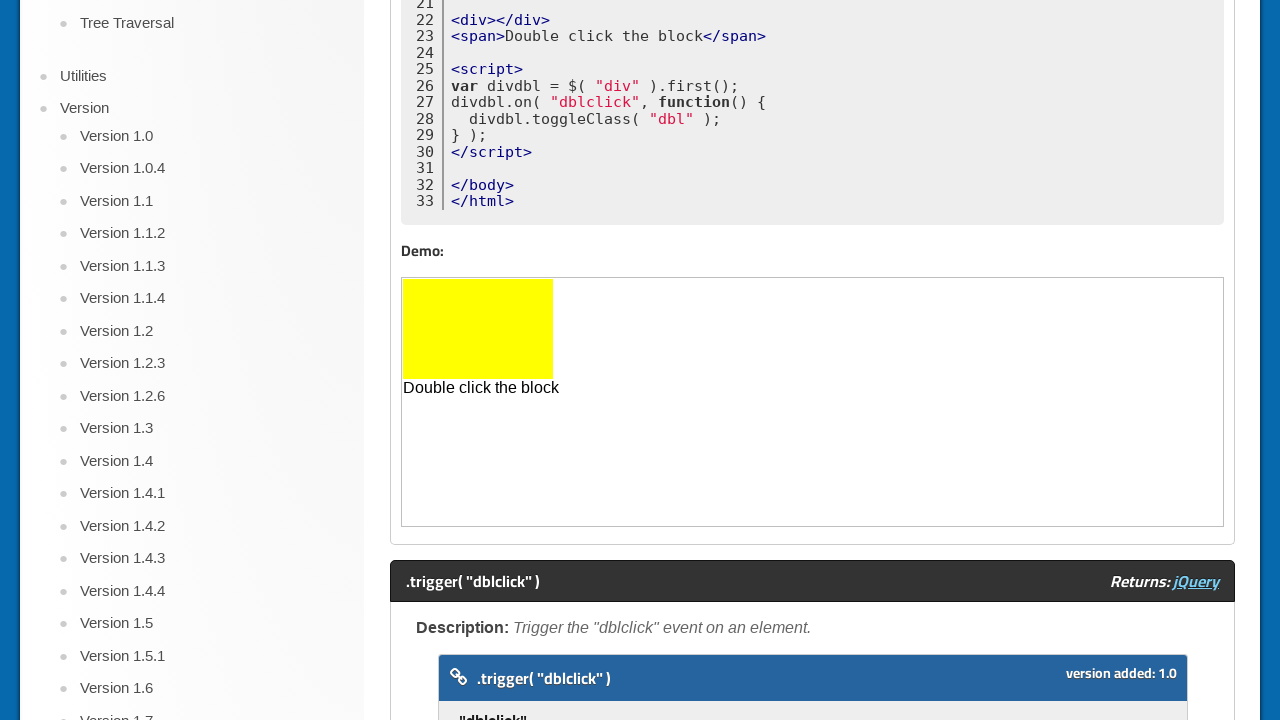